Navigates to Boston University PEAC Lab website, clicks on the Publications link, and then clicks to download a specific PDF publication.

Starting URL: https://www.bu.edu/peaclab/

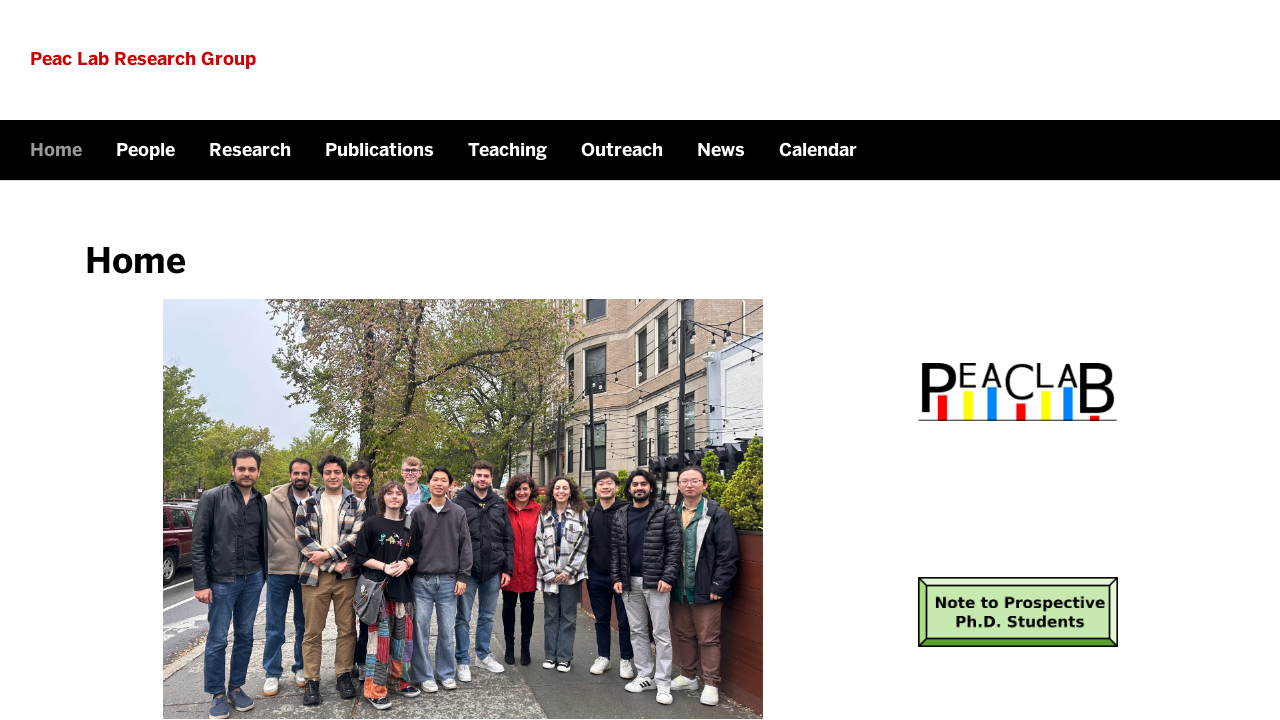

Navigated to Boston University PEAC Lab website
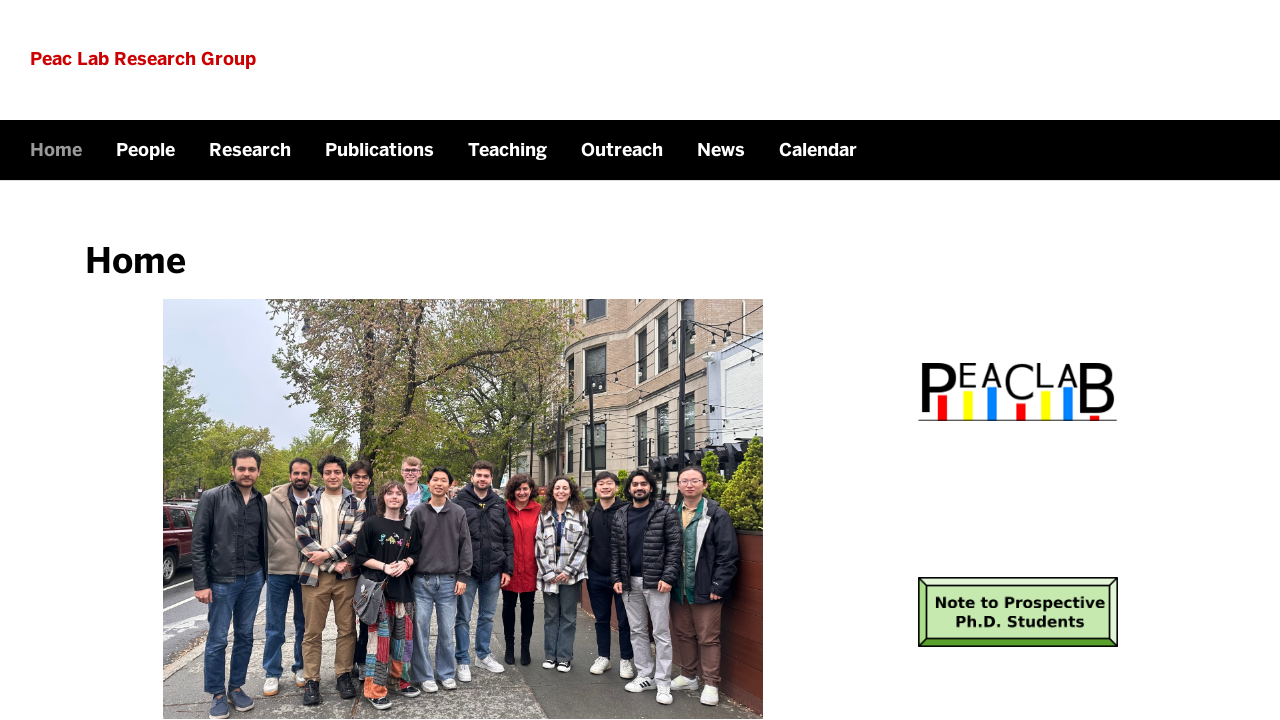

Clicked on Publications link at (380, 150) on a[href="https://www.bu.edu/peaclab/publications/"]
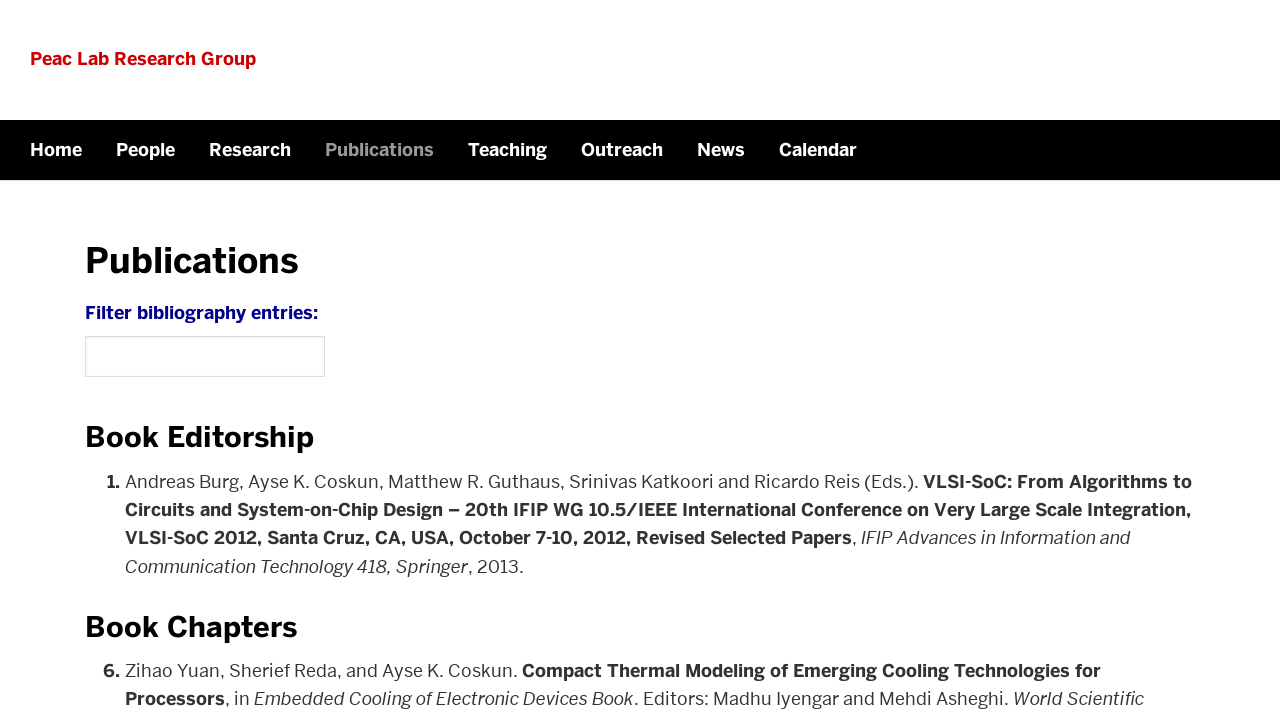

Publications page loaded
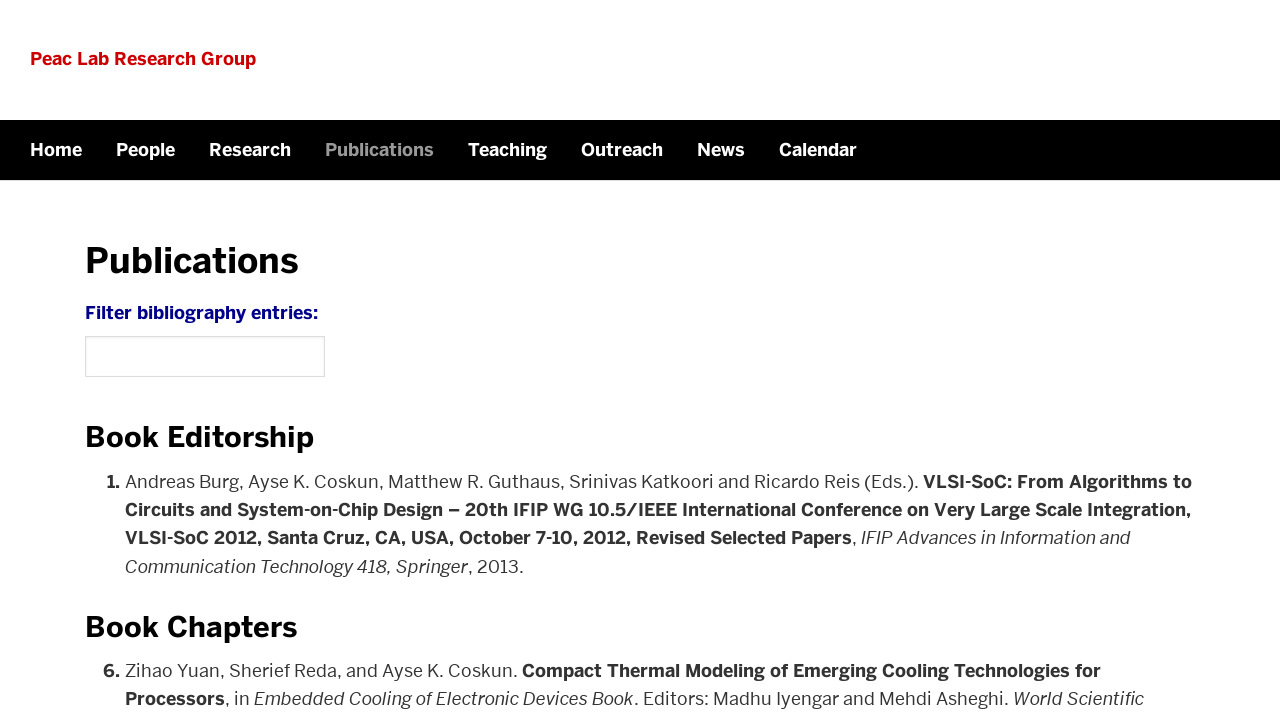

Clicked to download DATE2020_zihao.pdf publication at (828, 361) on a[href="/peaclab/files/2019/12/DATE2020_zihao.pdf"]
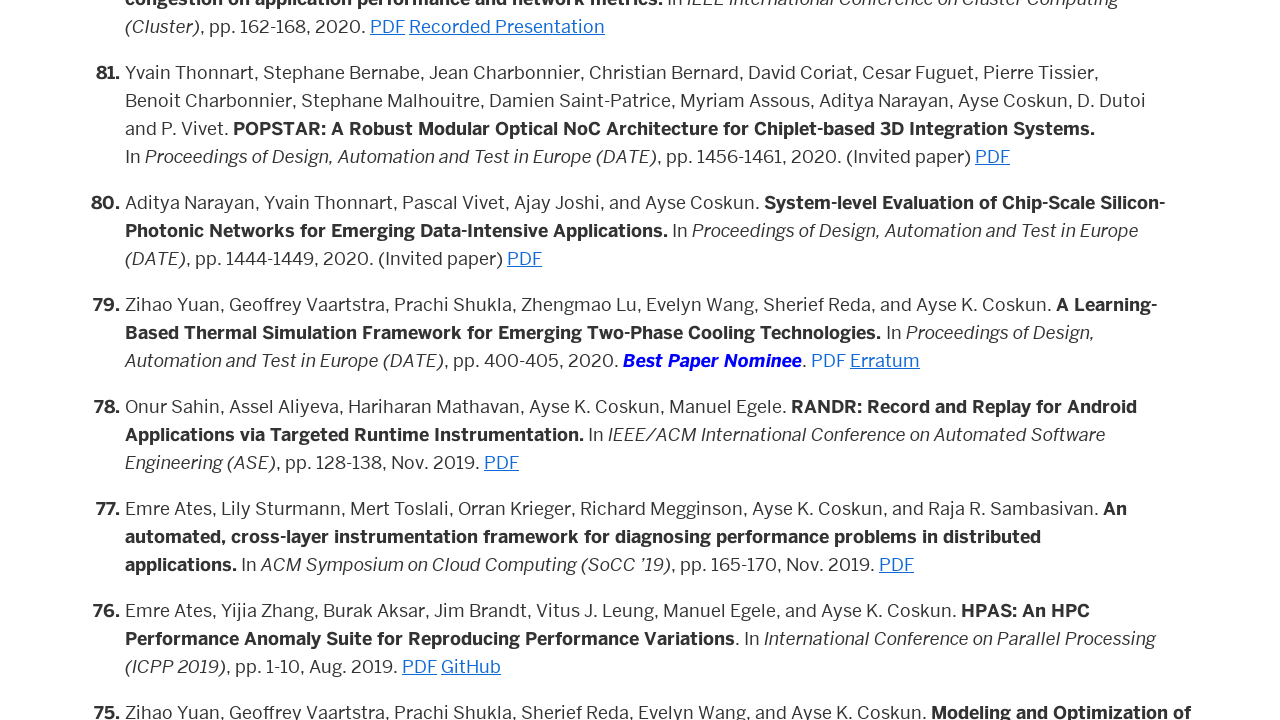

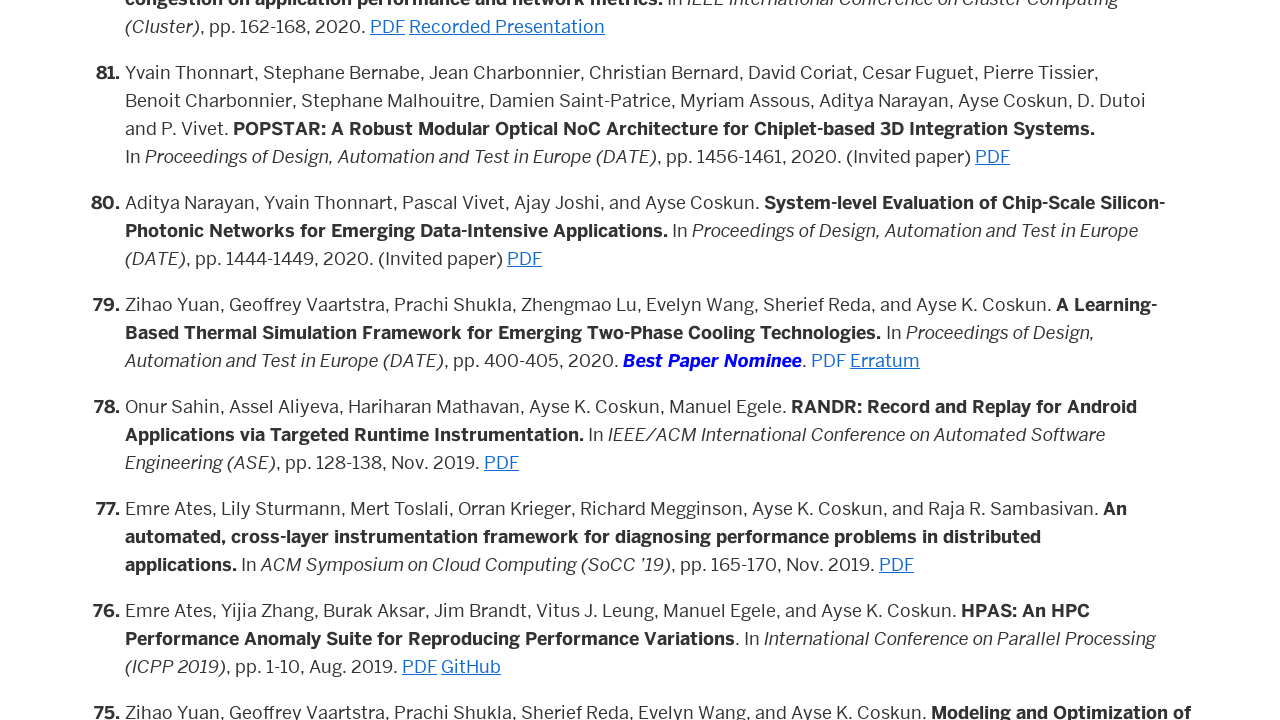